Verifies that the first input field has the correct placeholder text "Please enter first value".

Starting URL: https://www.lambdatest.com/selenium-playground/simple-form-demo

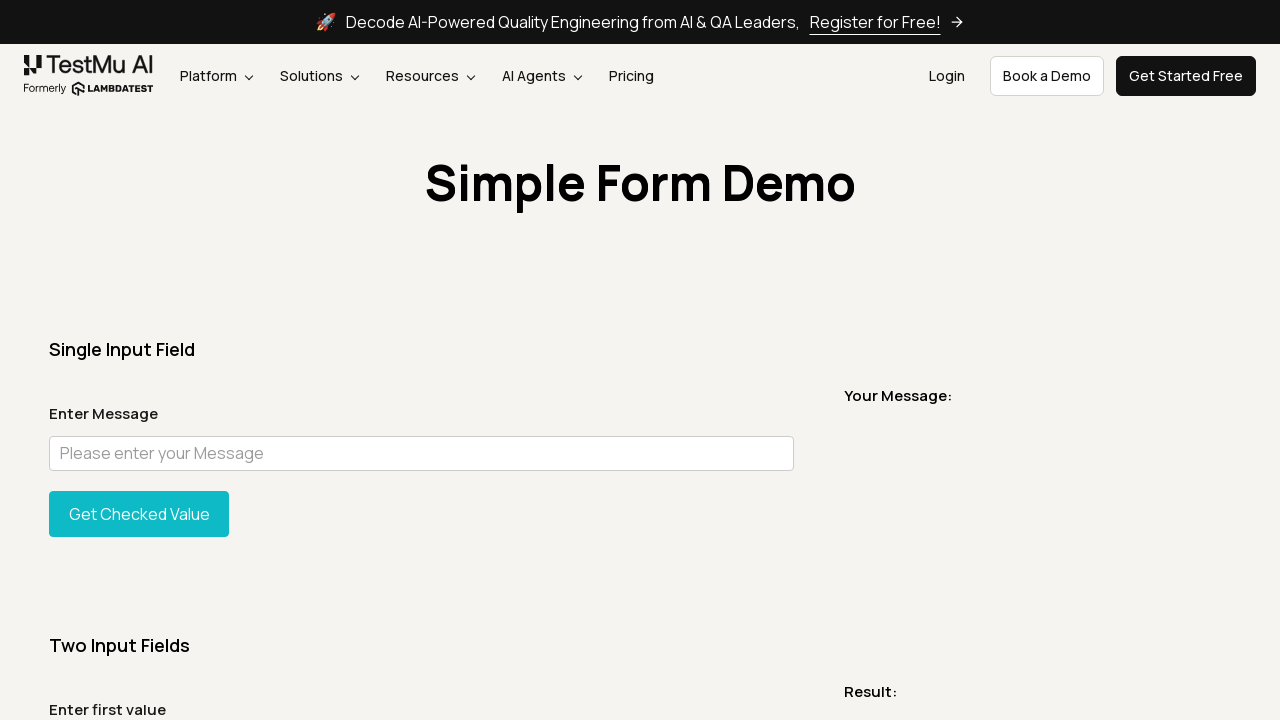

Navigated to Lambda Test Simple Form Demo page
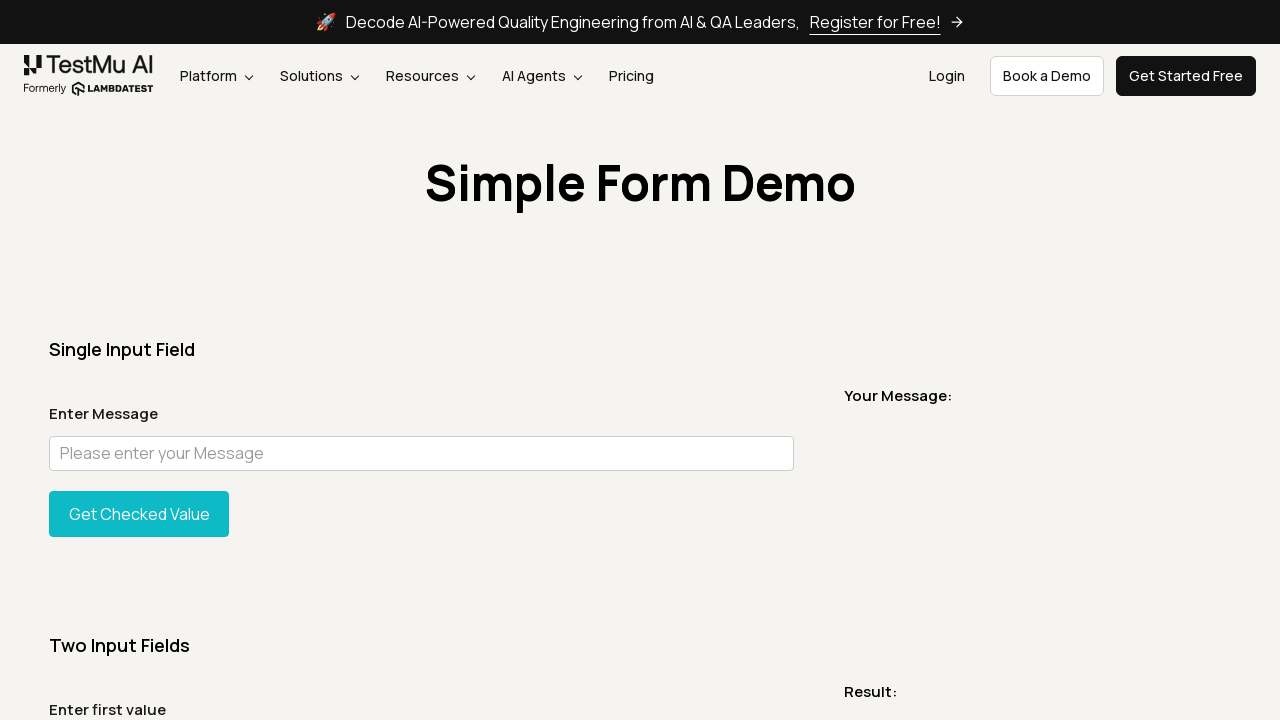

First input field #sum1 is present
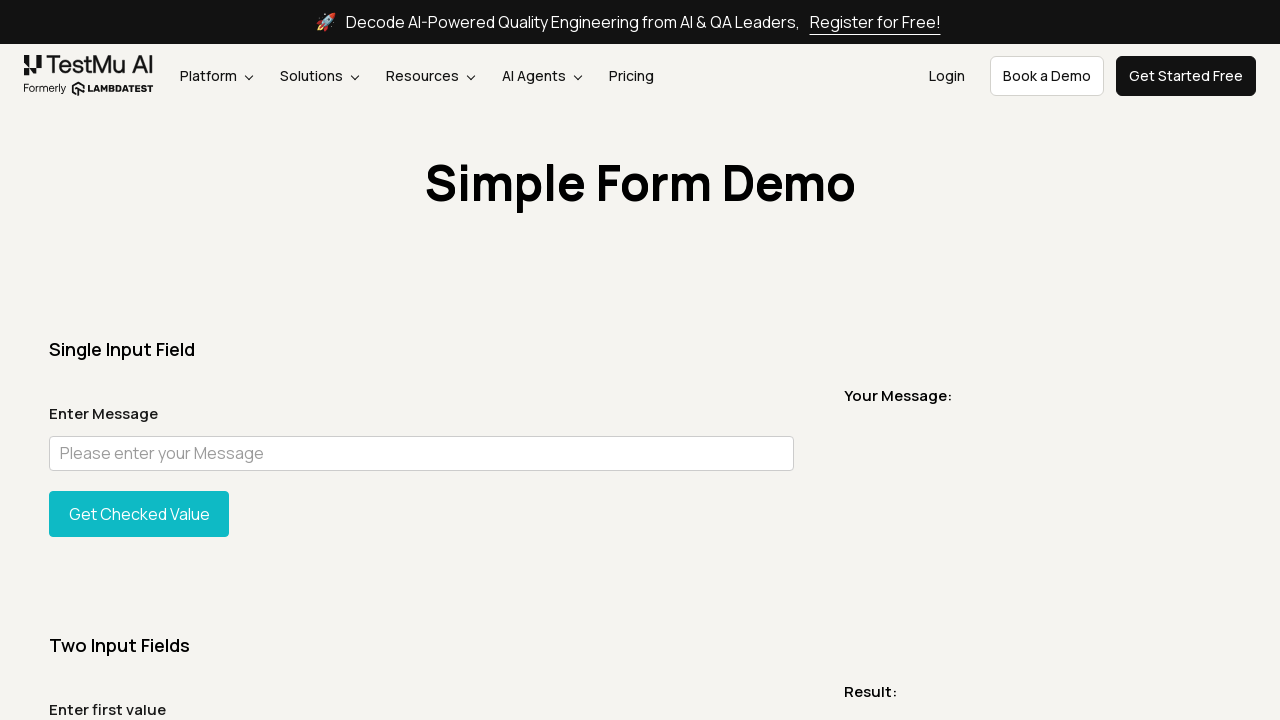

Retrieved placeholder attribute: 'Please enter first value'
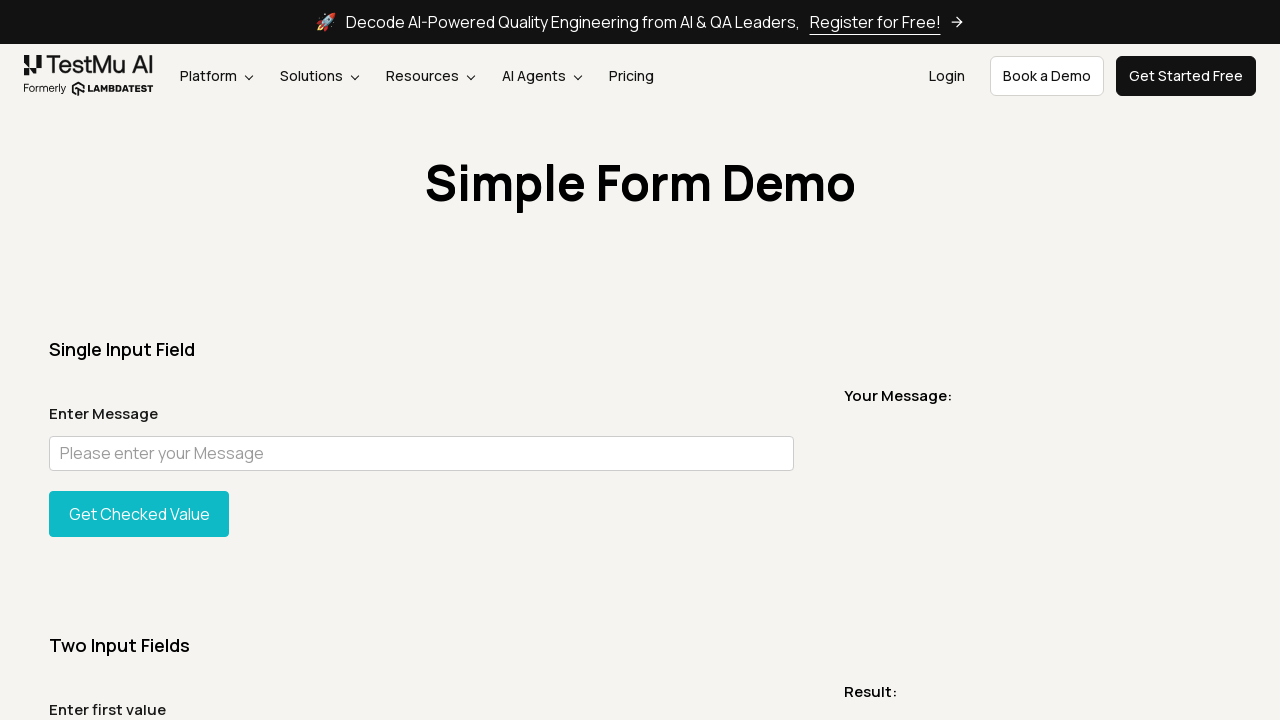

Verified placeholder text is 'Please enter first value'
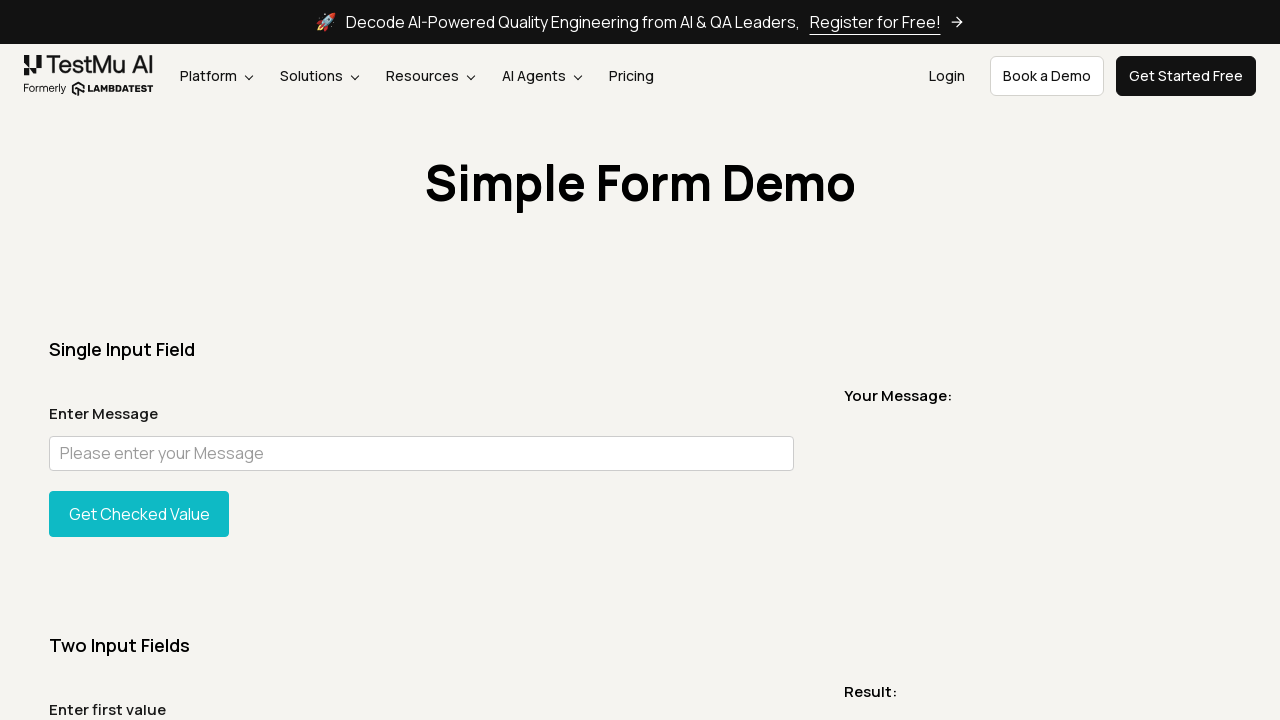

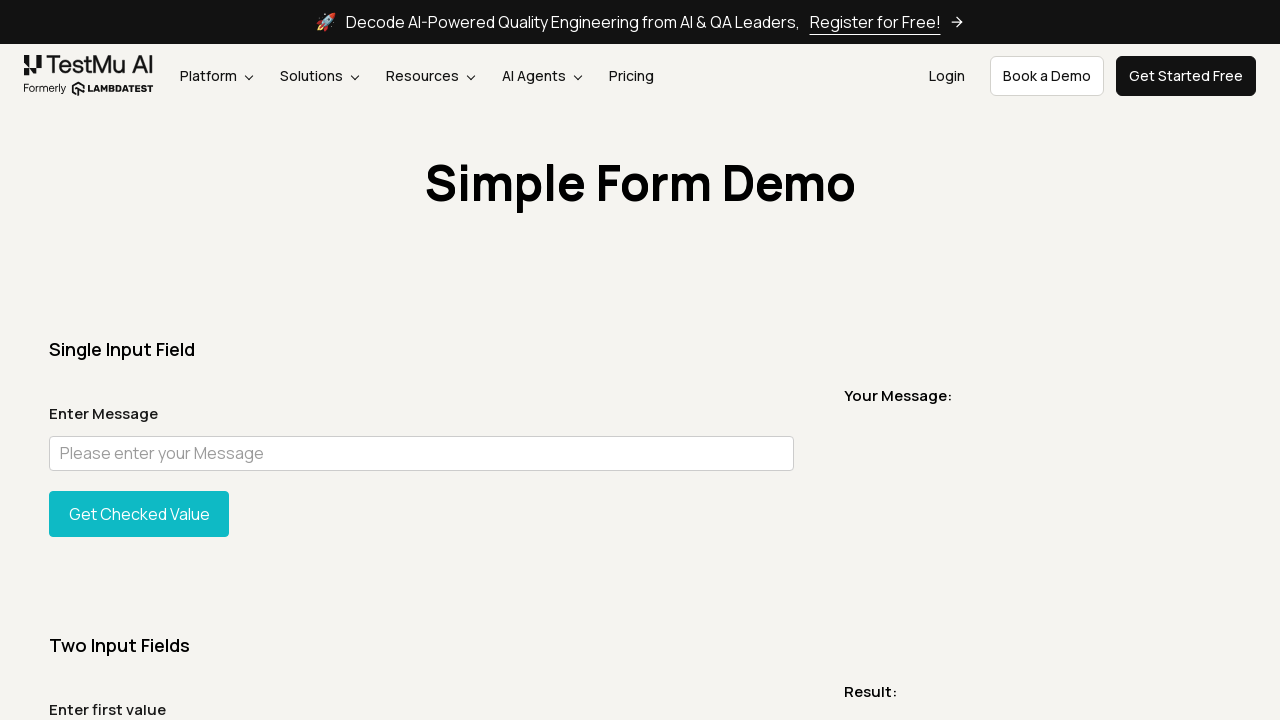